Tests clicking the Quit button after completing the trivia game to exit

Starting URL: https://shemsvcollege.github.io/Trivia/

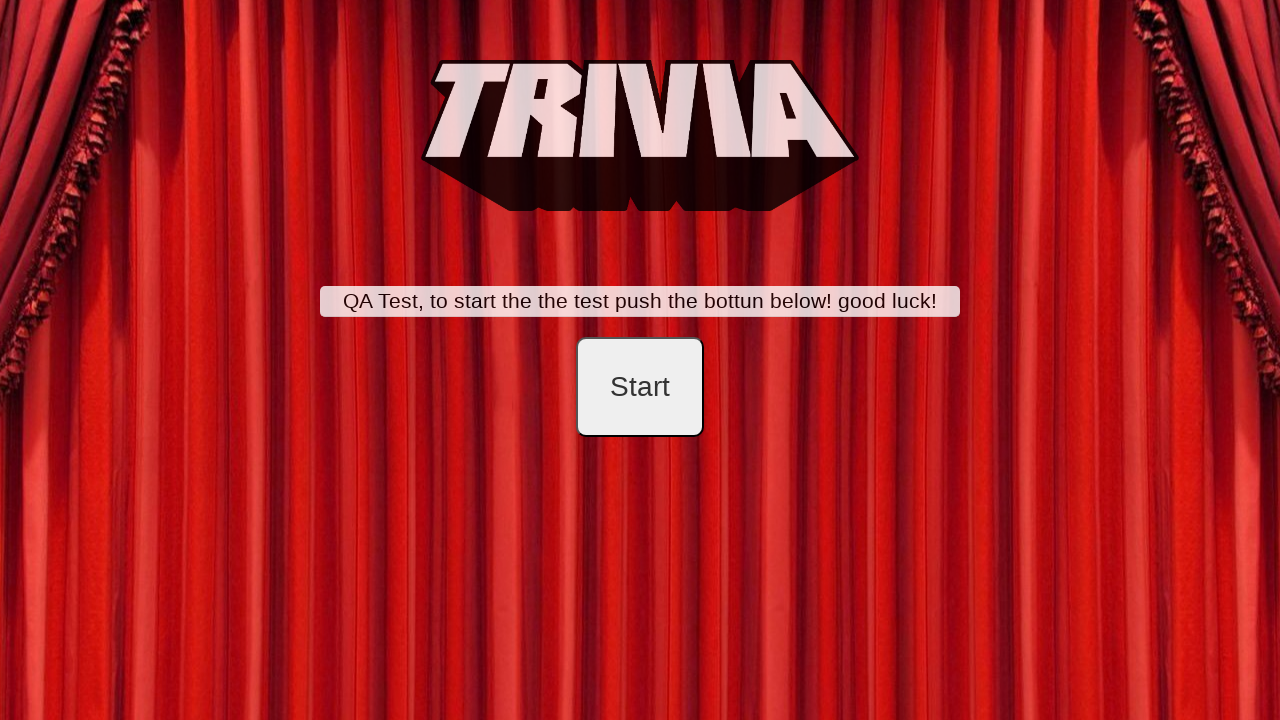

Clicked start button to begin trivia game at (640, 387) on #startB
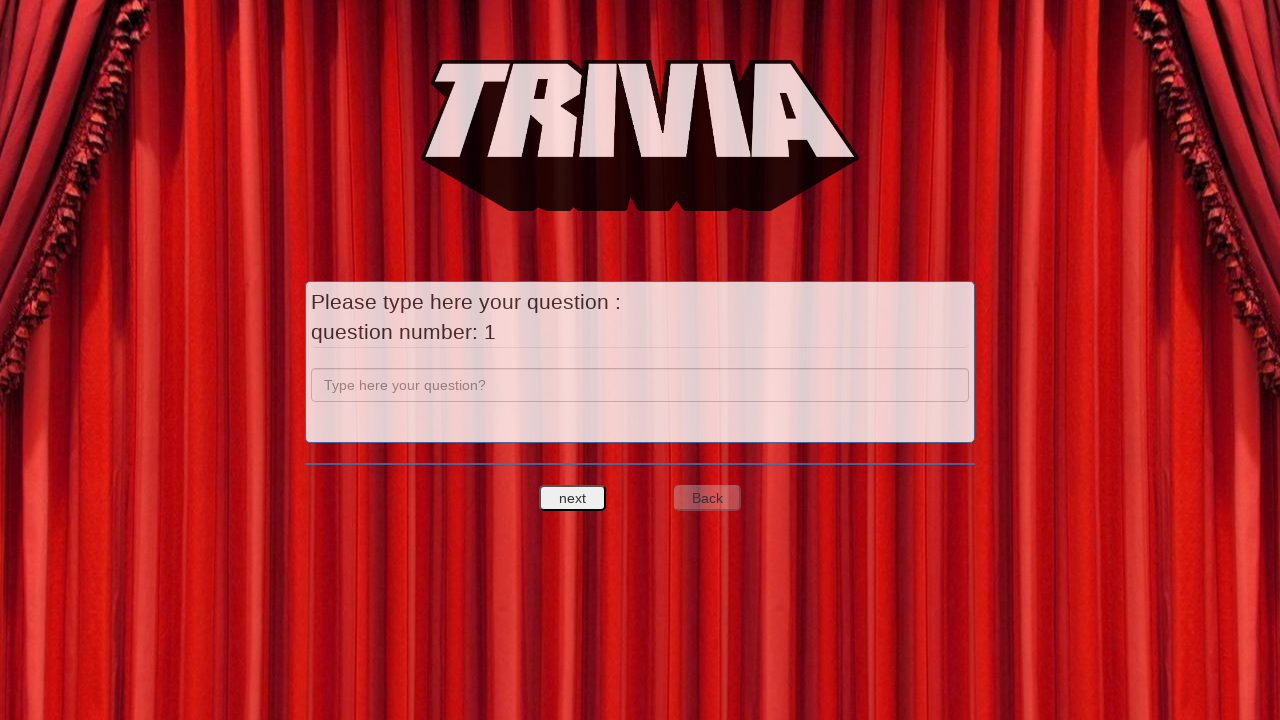

Filled question 1 input field with 'a' on input[name='question']
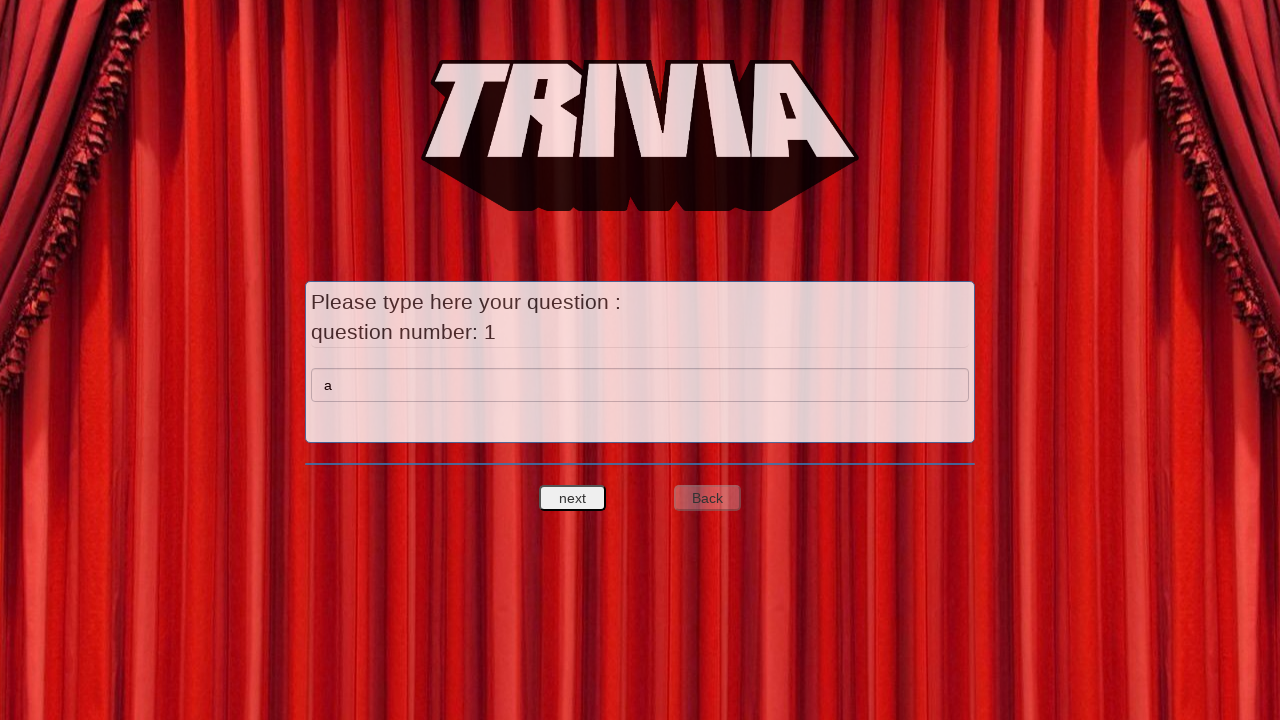

Clicked next button to proceed to answers for question 1 at (573, 498) on #nextquest
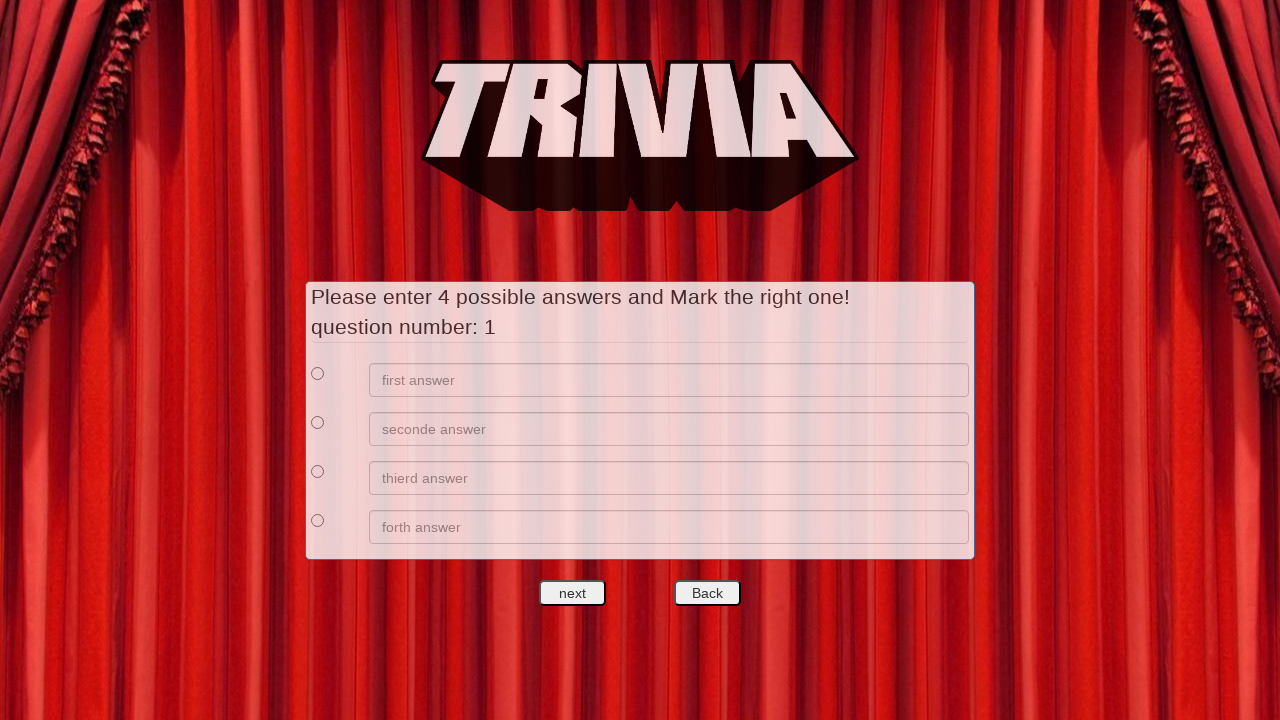

Filled answer 1 for question 1 with 'a' on xpath=//*[@id='answers']/div[1]/div[2]/input
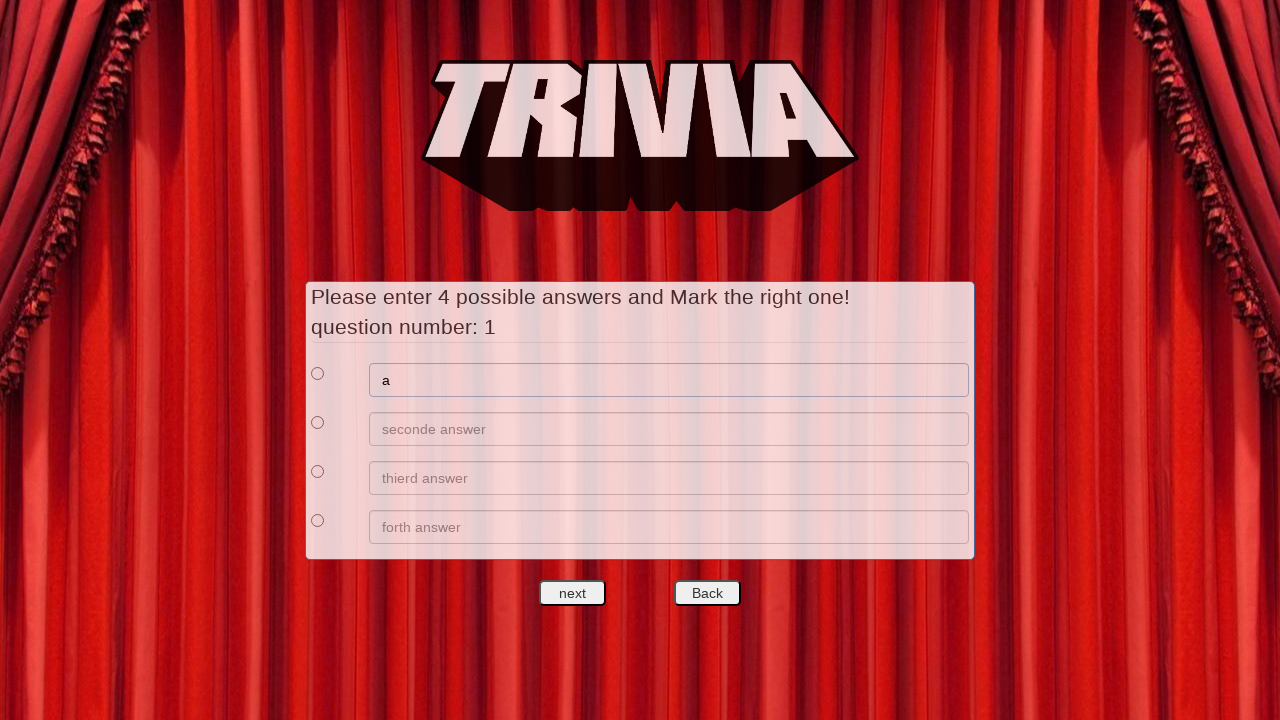

Filled answer 2 for question 1 with 'b' on xpath=//*[@id='answers']/div[2]/div[2]/input
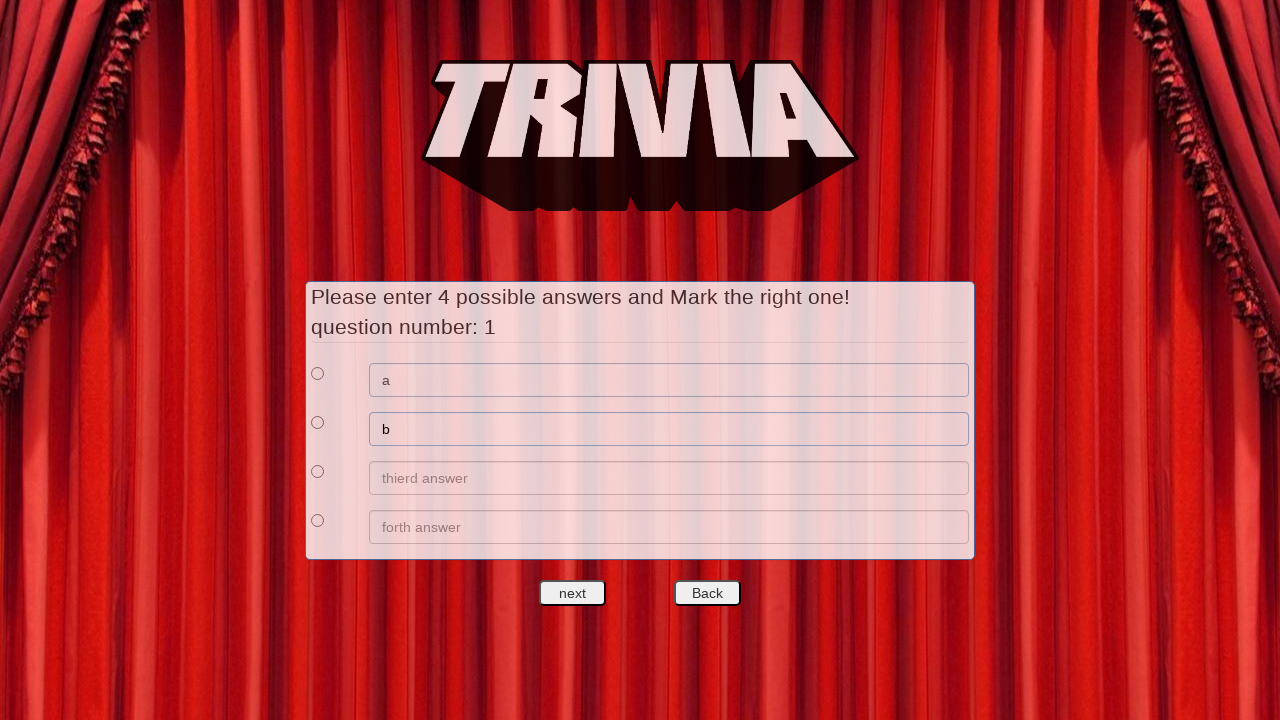

Filled answer 3 for question 1 with 'c' on xpath=//*[@id='answers']/div[3]/div[2]/input
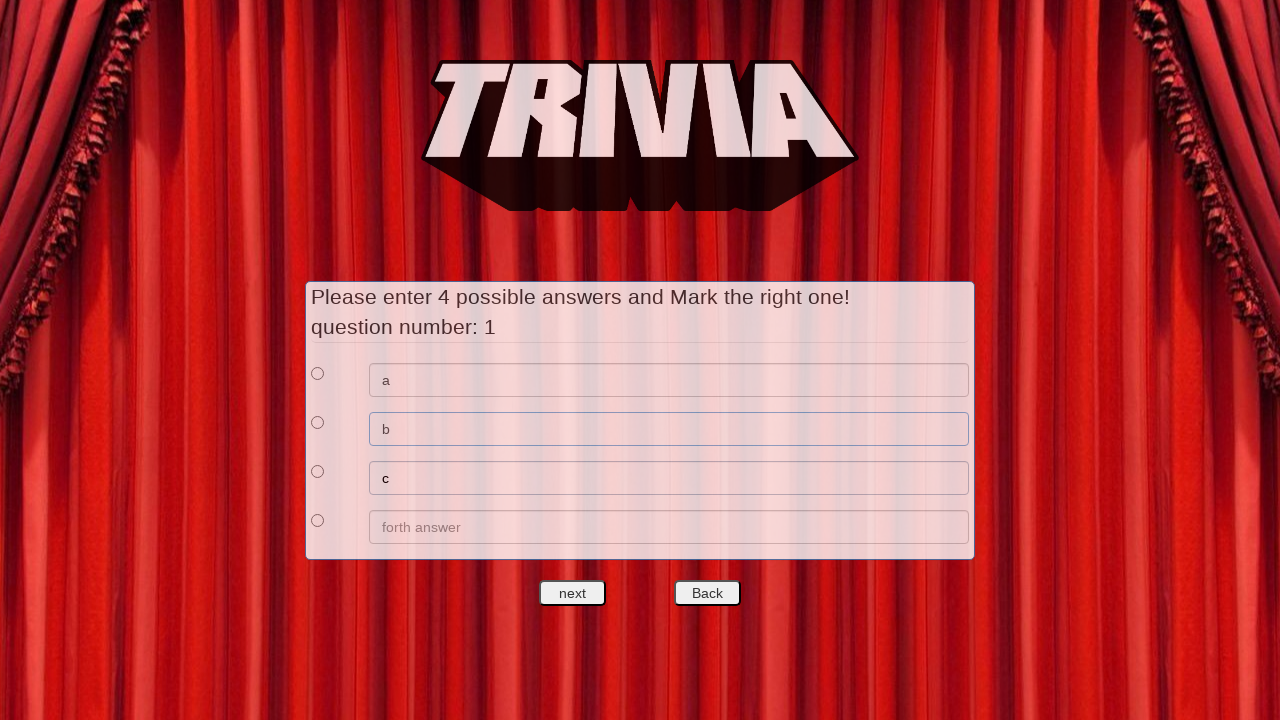

Filled answer 4 for question 1 with 'd' on xpath=//*[@id='answers']/div[4]/div[2]/input
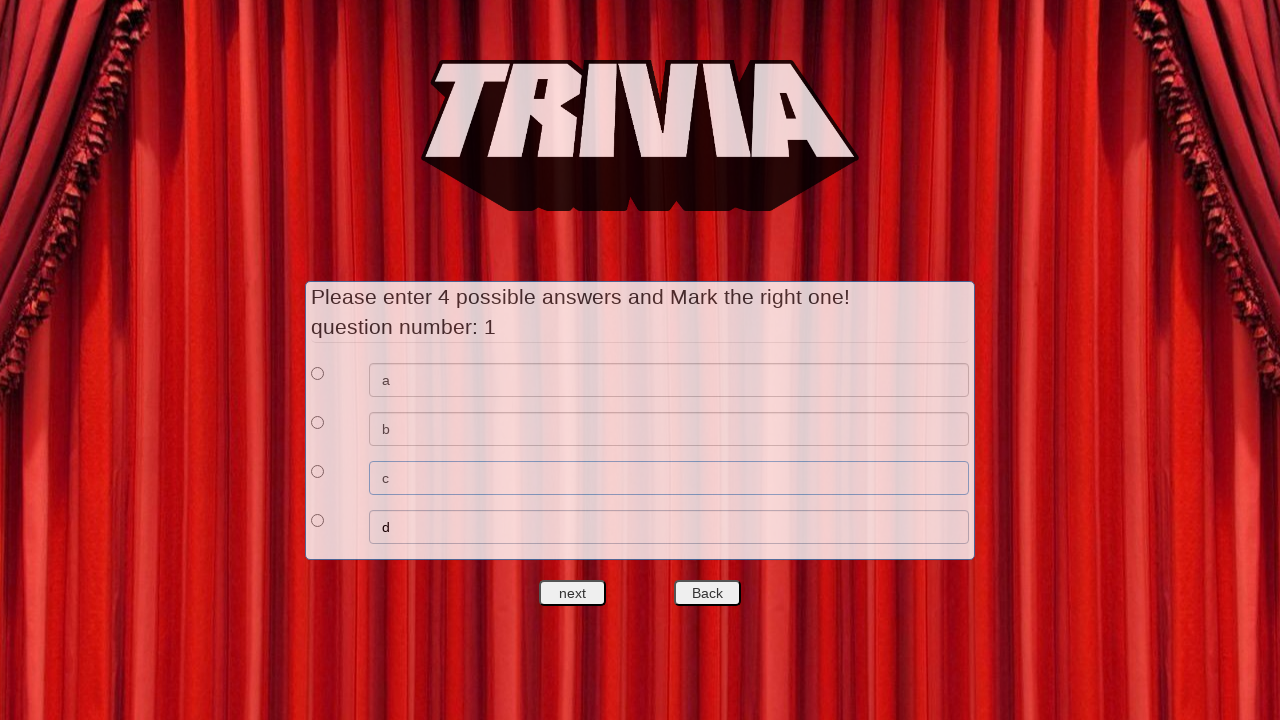

Selected first answer as correct for question 1 at (318, 373) on xpath=//*[@id='answers']/div[1]/div[1]/input
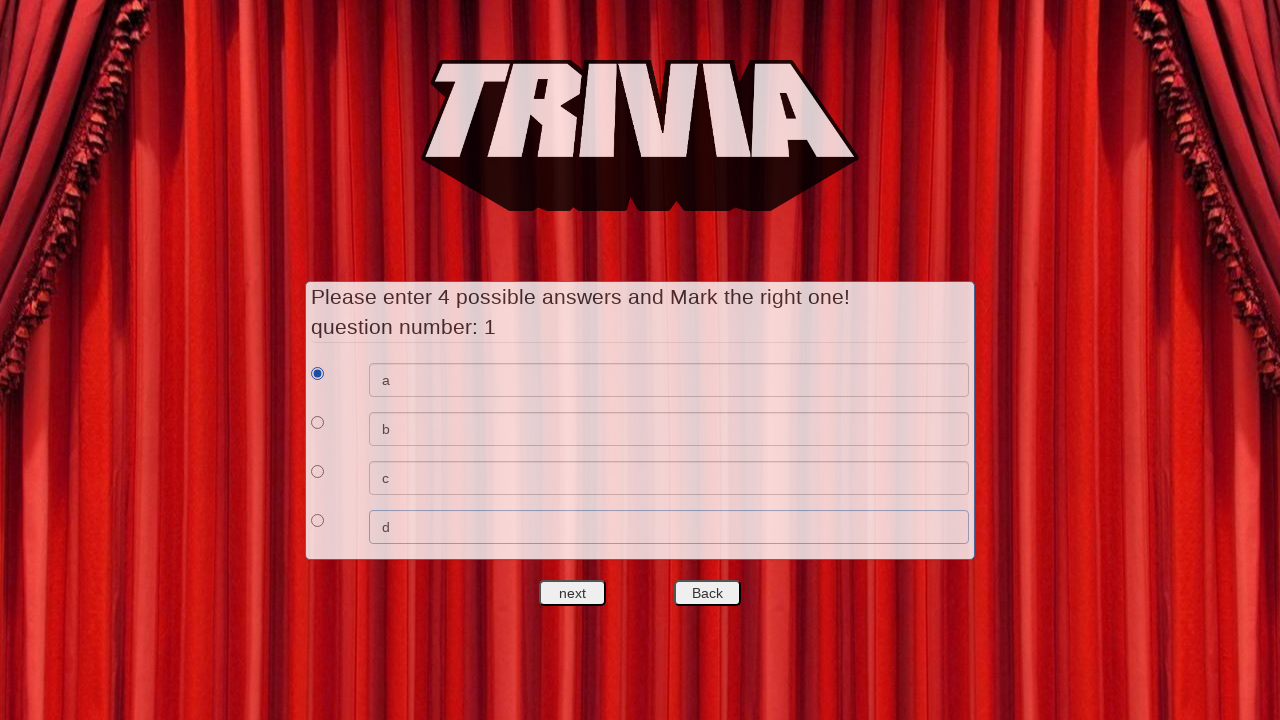

Clicked next button to proceed to question 2 at (573, 593) on #nextquest
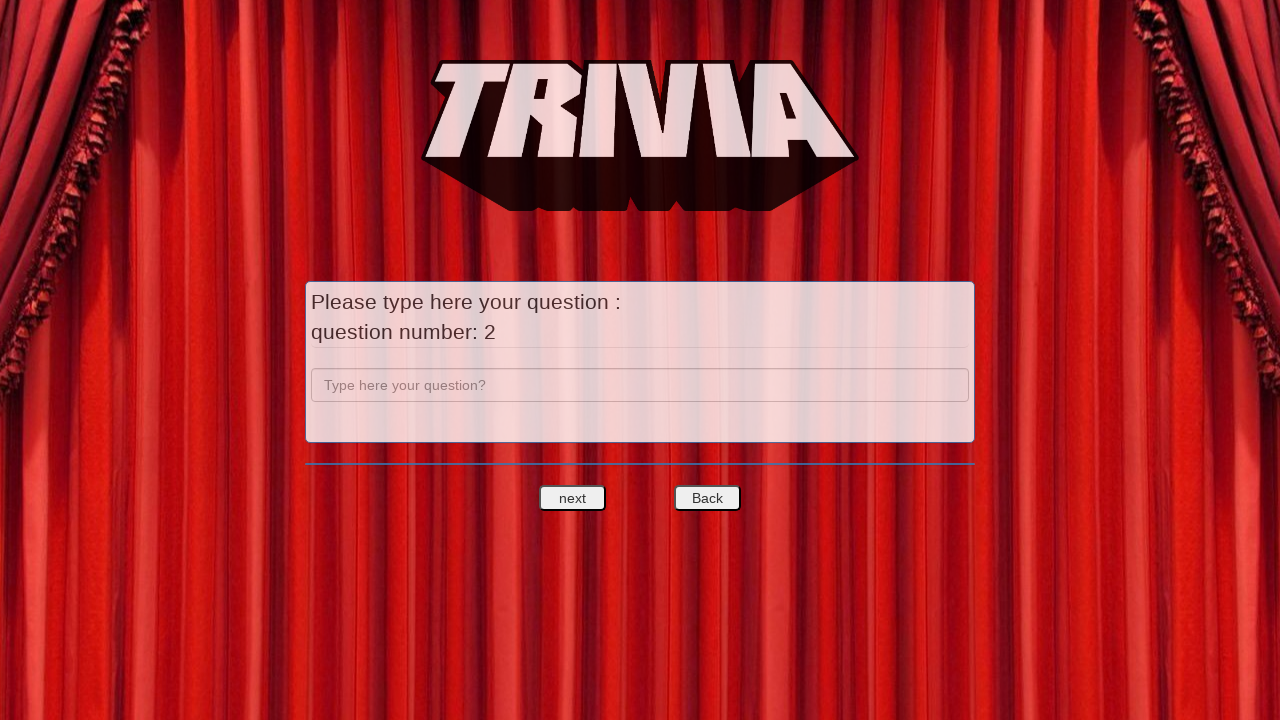

Filled question 2 input field with 'b' on input[name='question']
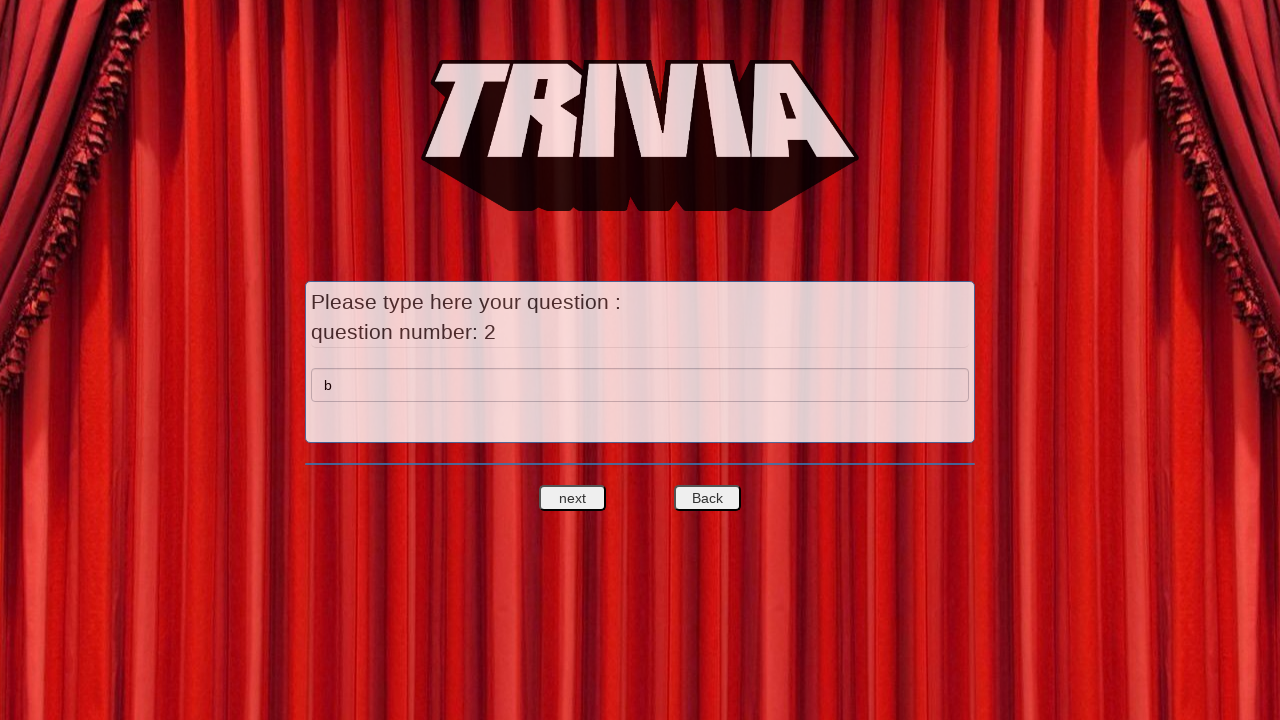

Clicked next button to proceed to answers for question 2 at (573, 498) on #nextquest
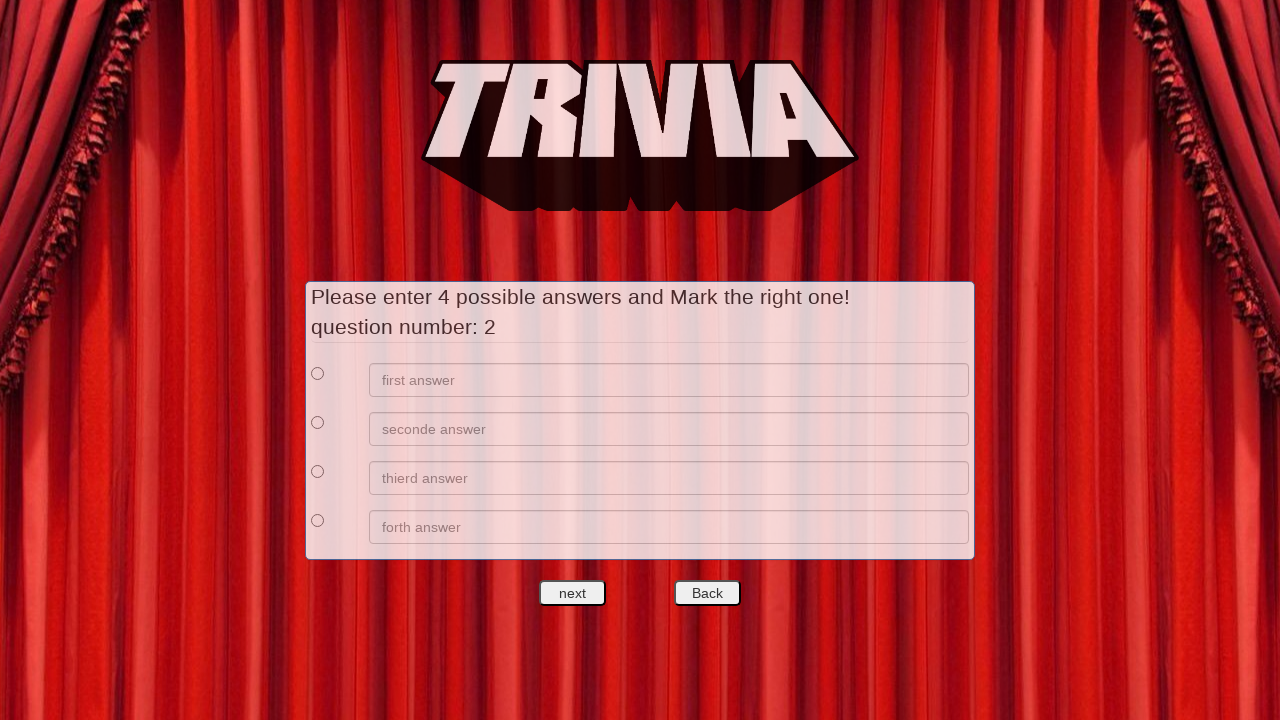

Filled answer 1 for question 2 with 'e' on xpath=//*[@id='answers']/div[1]/div[2]/input
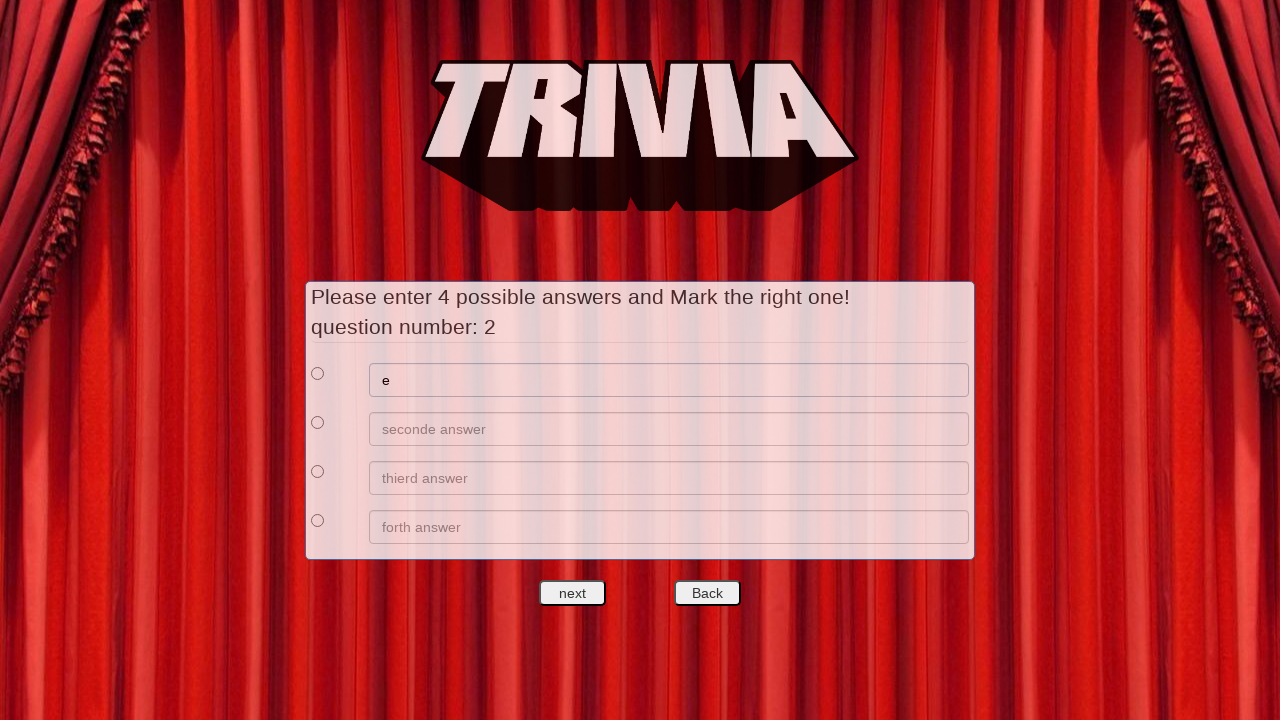

Filled answer 2 for question 2 with 'f' on xpath=//*[@id='answers']/div[2]/div[2]/input
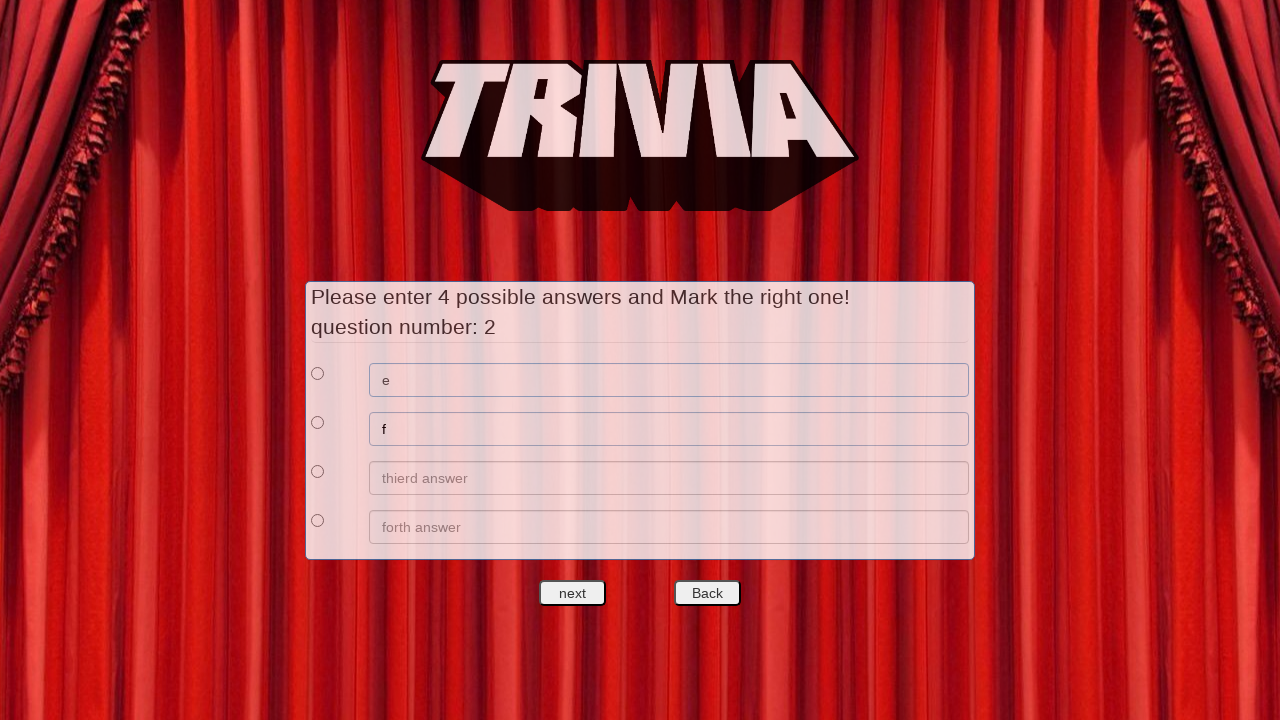

Filled answer 3 for question 2 with 'g' on xpath=//*[@id='answers']/div[3]/div[2]/input
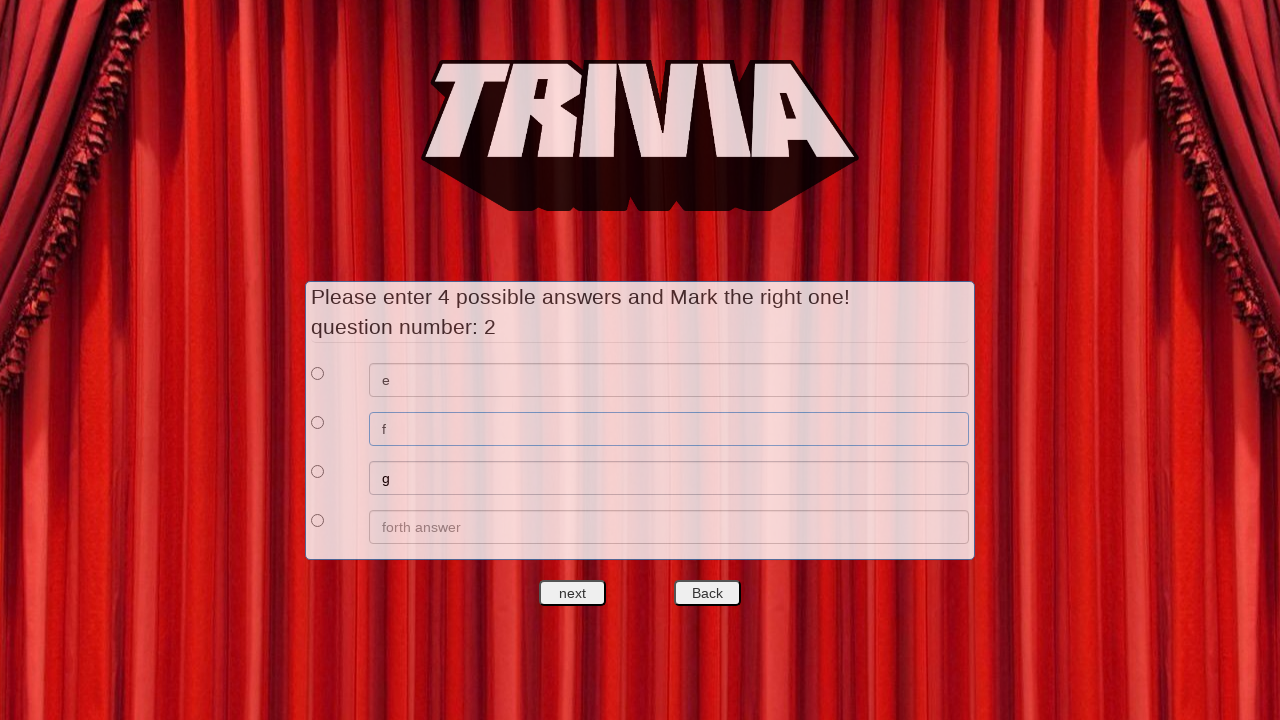

Filled answer 4 for question 2 with 'h' on xpath=//*[@id='answers']/div[4]/div[2]/input
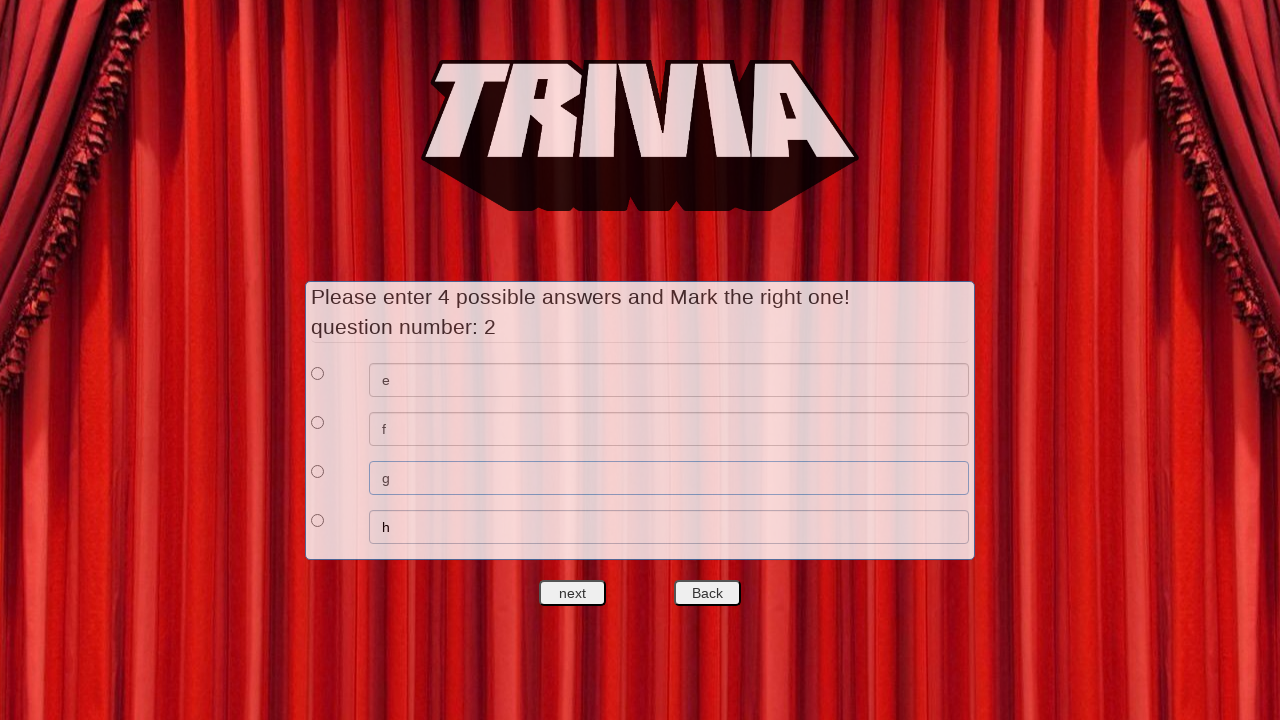

Selected first answer as correct for question 2 at (318, 373) on xpath=//*[@id='answers']/div[1]/div[1]/input
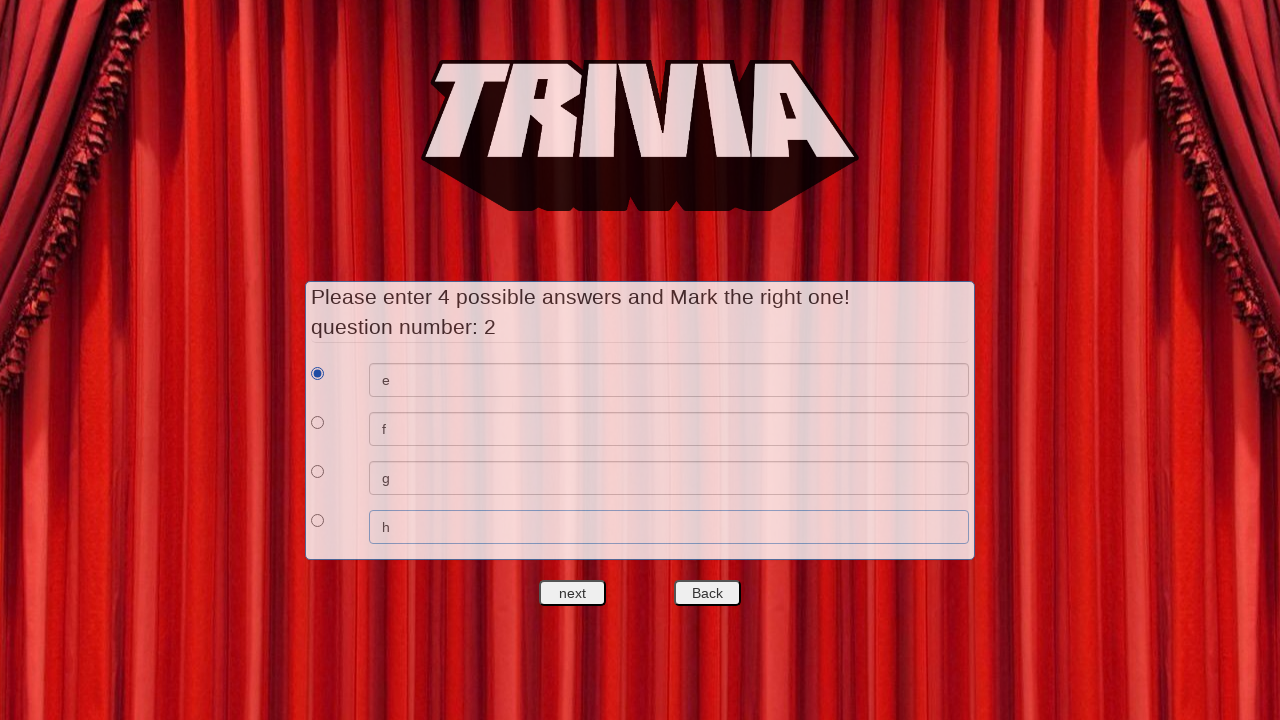

Clicked next button to proceed to question 3 at (573, 593) on #nextquest
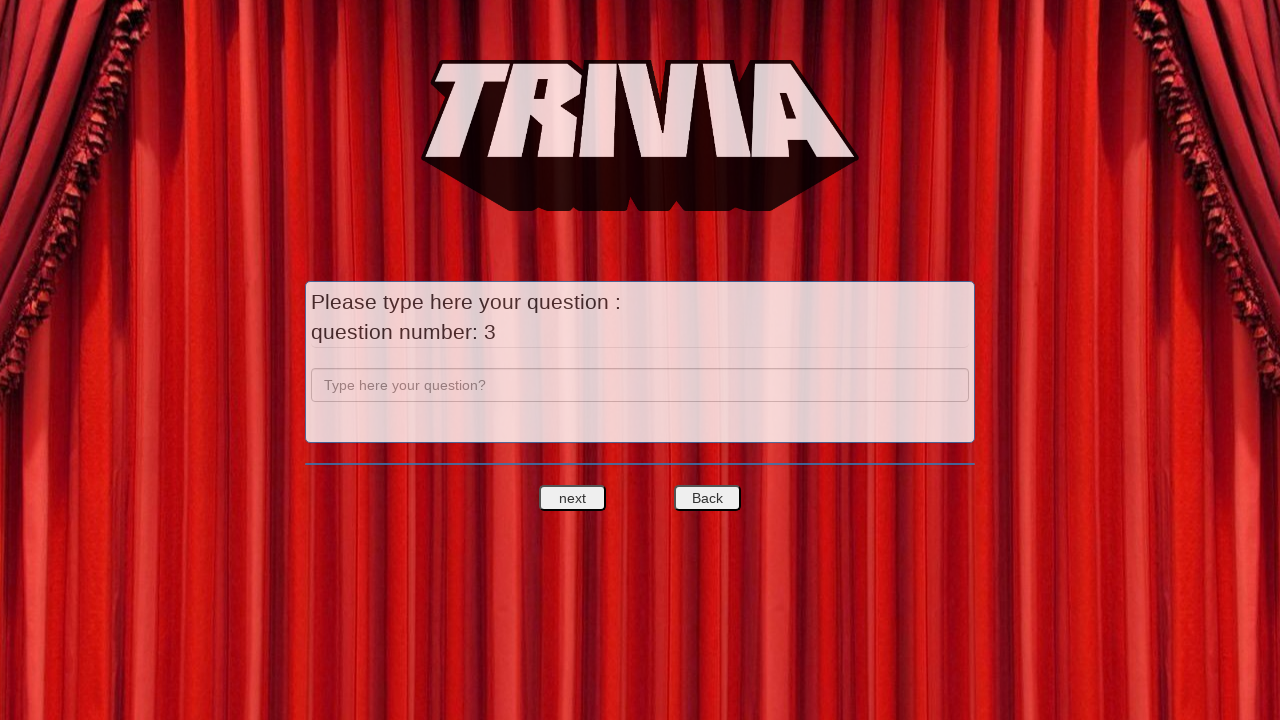

Filled question 3 input field with 'c' on input[name='question']
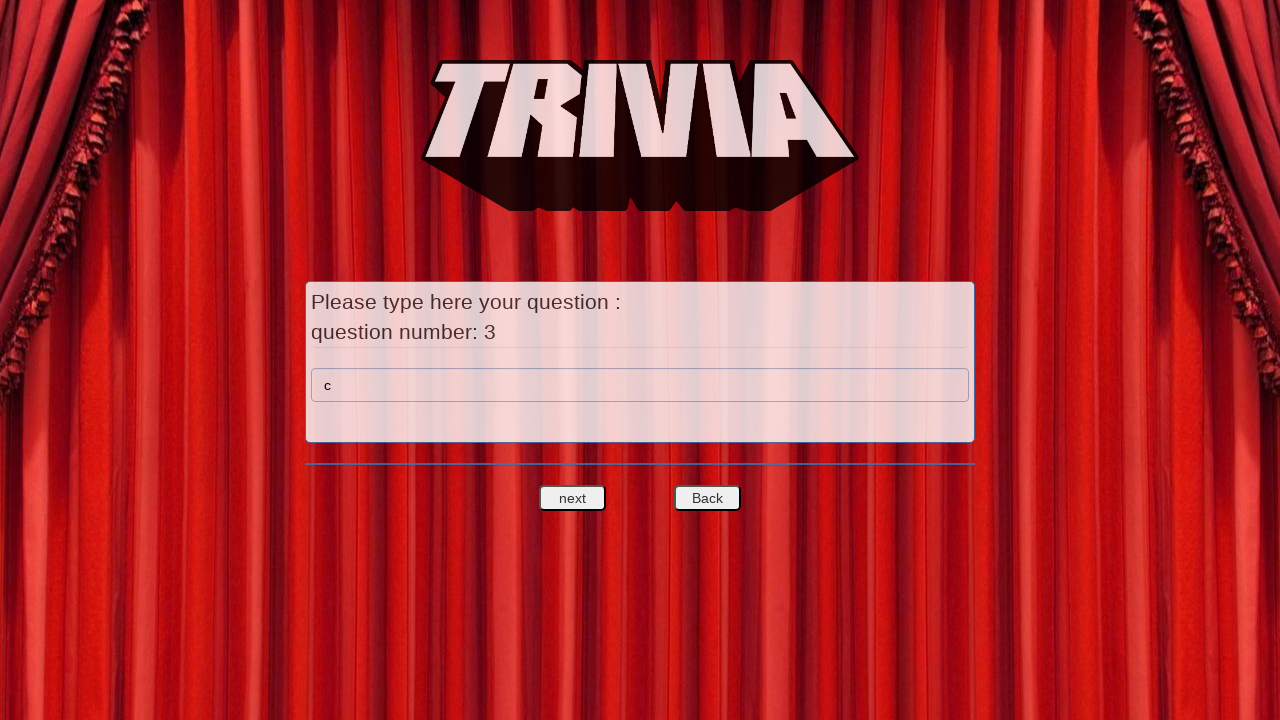

Clicked next button to proceed to answers for question 3 at (573, 498) on #nextquest
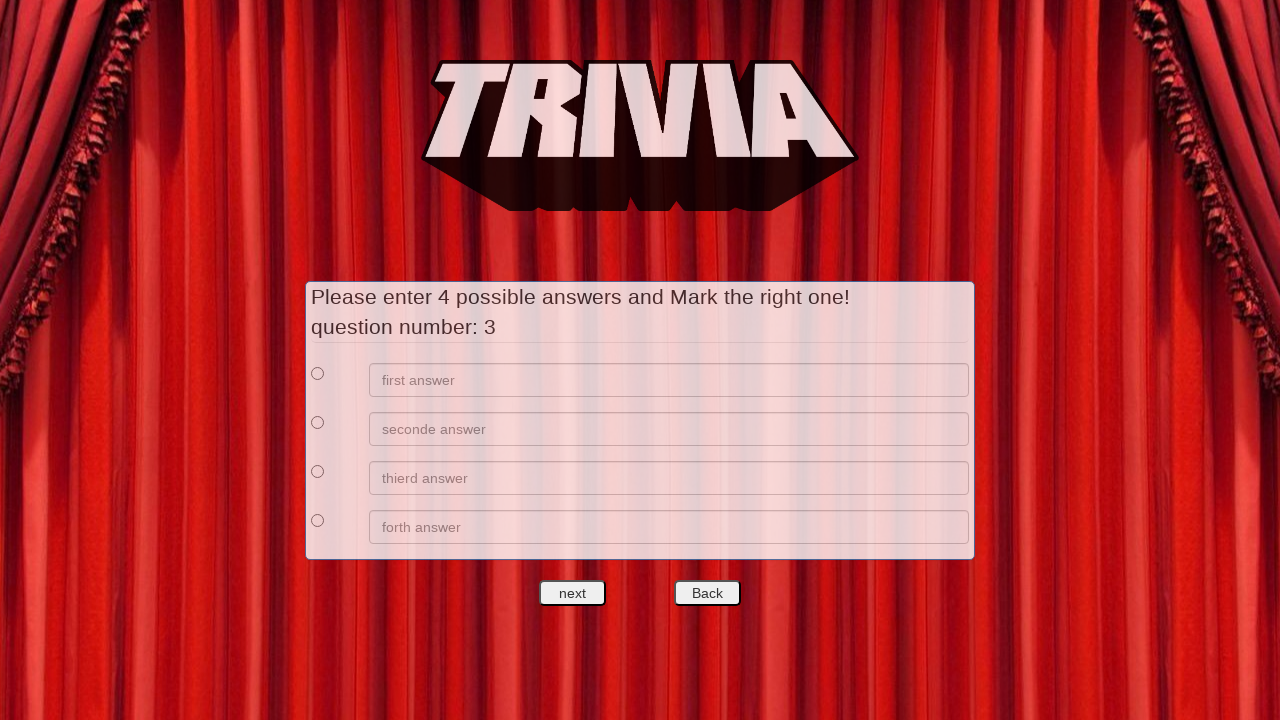

Filled answer 1 for question 3 with 'i' on xpath=//*[@id='answers']/div[1]/div[2]/input
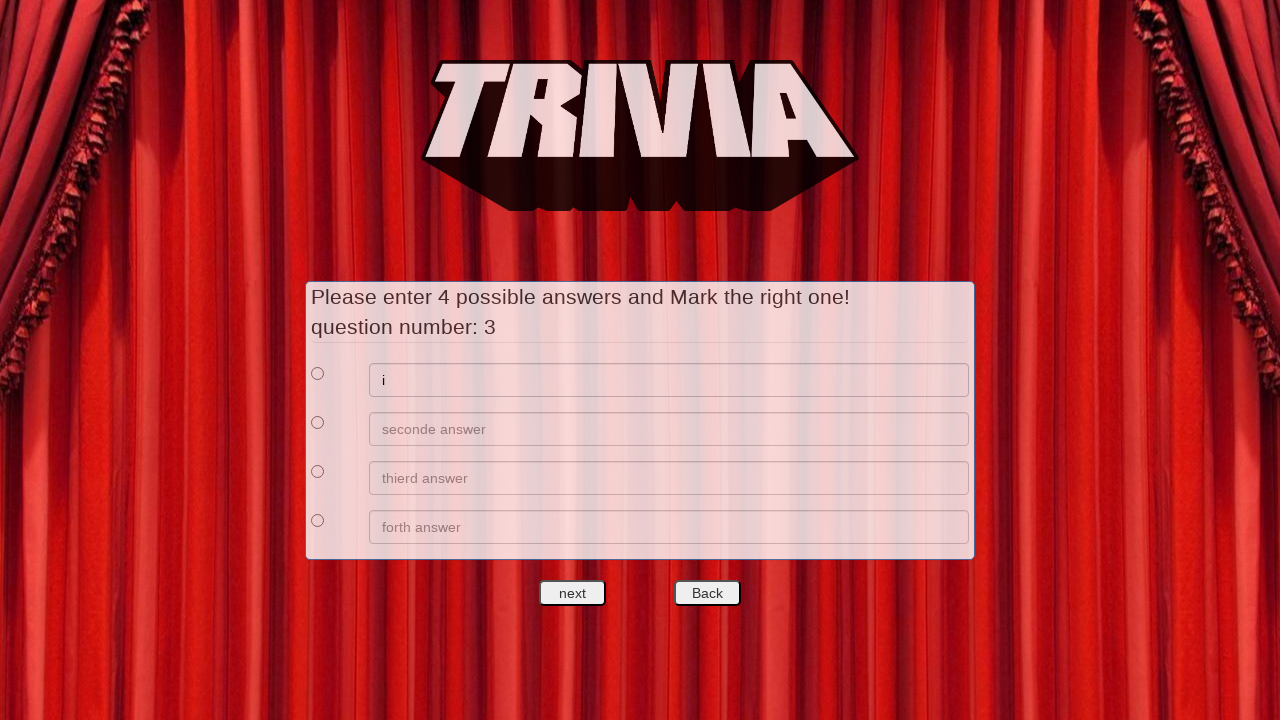

Filled answer 2 for question 3 with 'j' on xpath=//*[@id='answers']/div[2]/div[2]/input
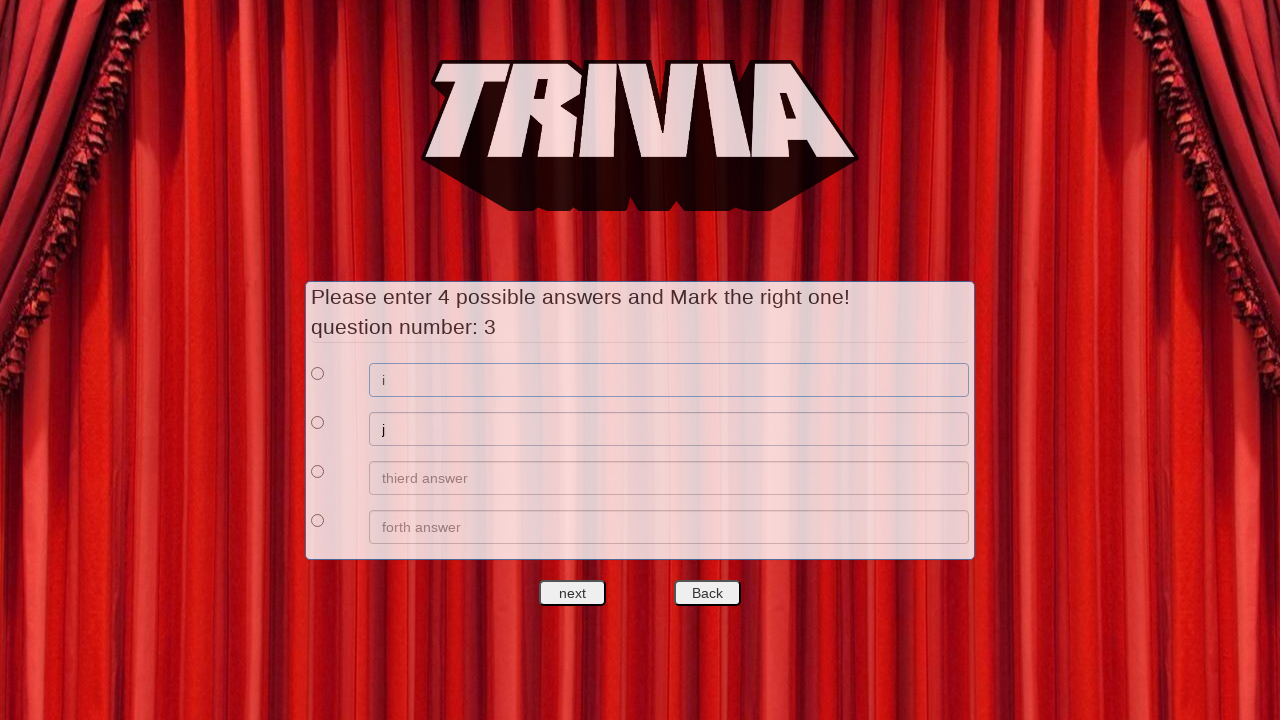

Filled answer 3 for question 3 with 'k' on xpath=//*[@id='answers']/div[3]/div[2]/input
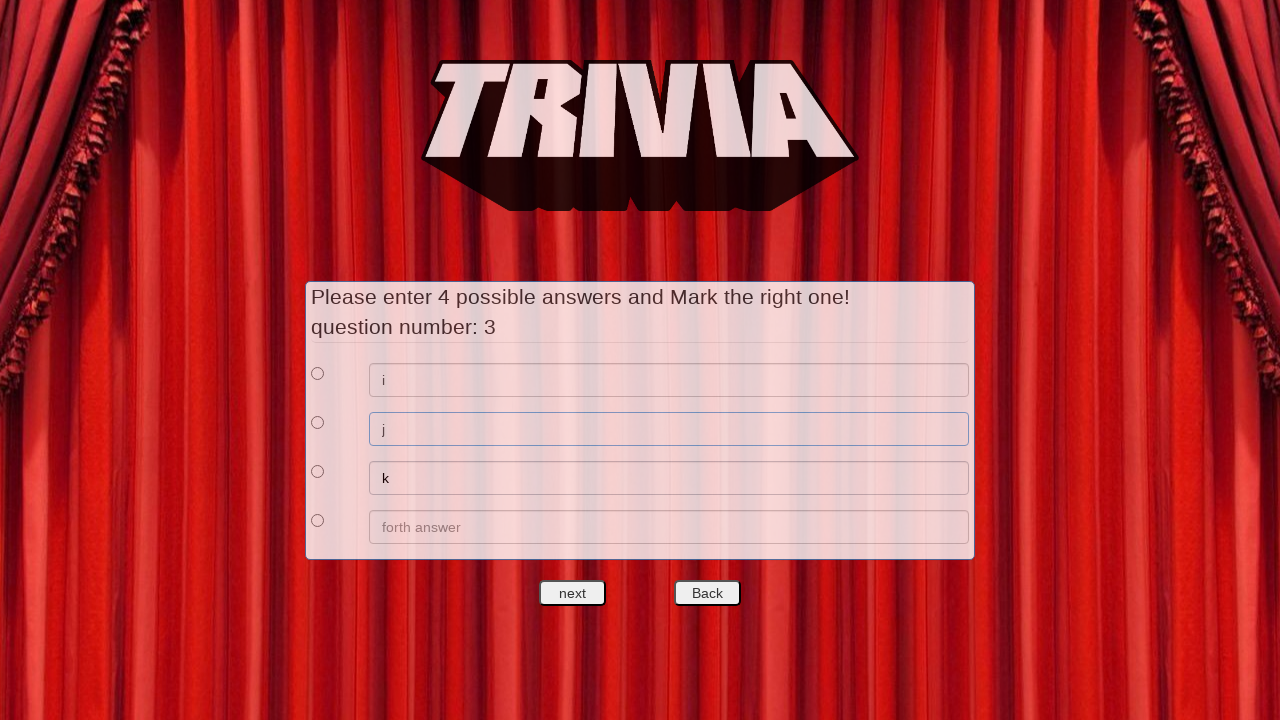

Filled answer 4 for question 3 with 'l' on xpath=//*[@id='answers']/div[4]/div[2]/input
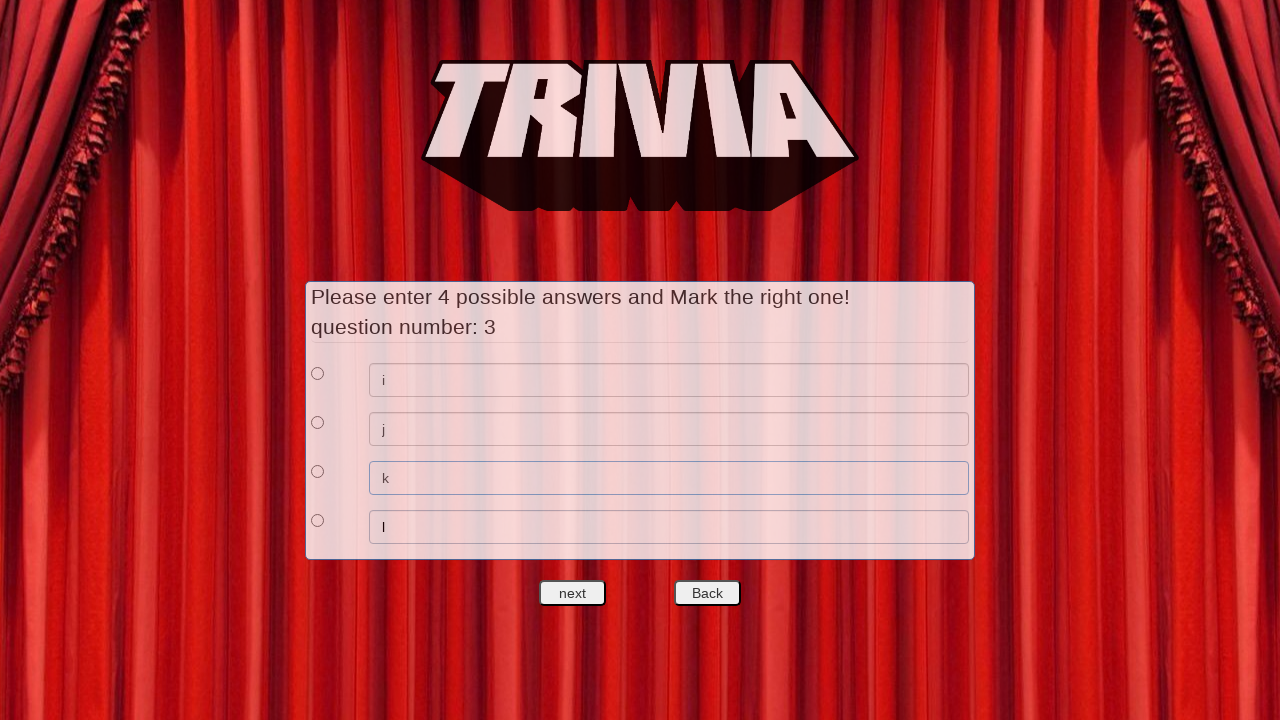

Selected first answer as correct for question 3 at (318, 373) on xpath=//*[@id='answers']/div[1]/div[1]/input
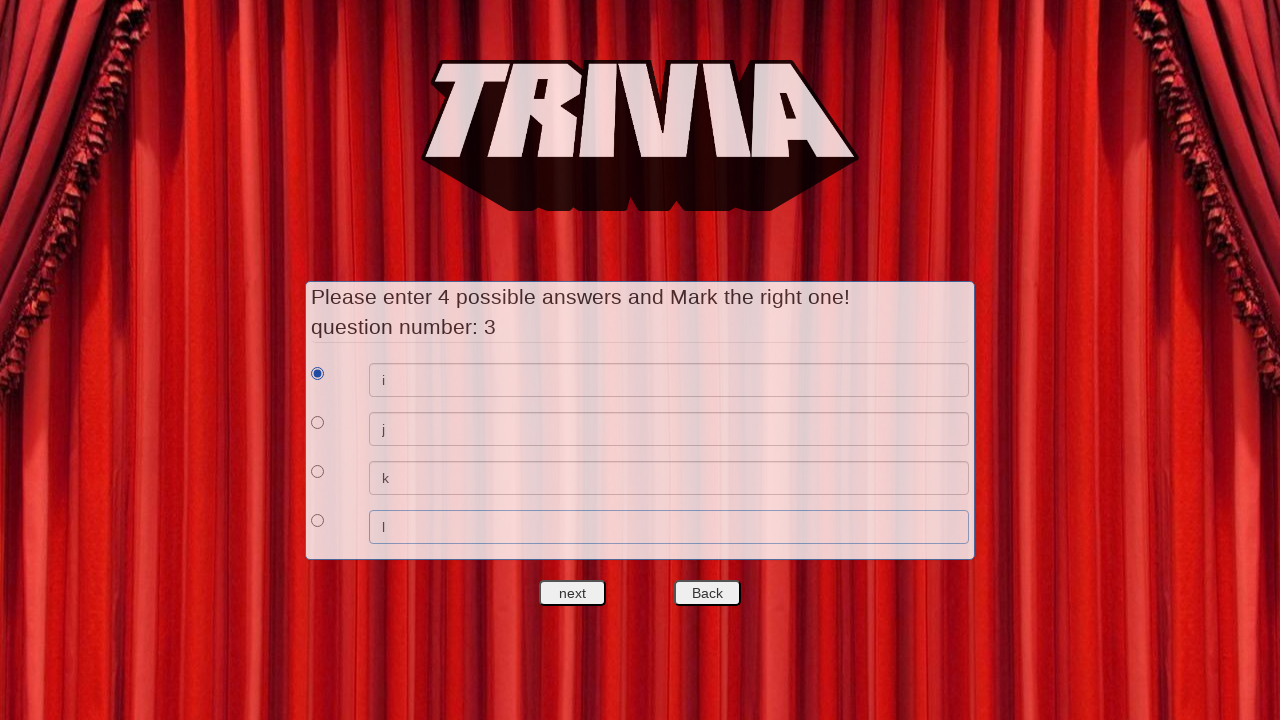

Clicked next button to finish question setup and proceed to play at (573, 593) on #nextquest
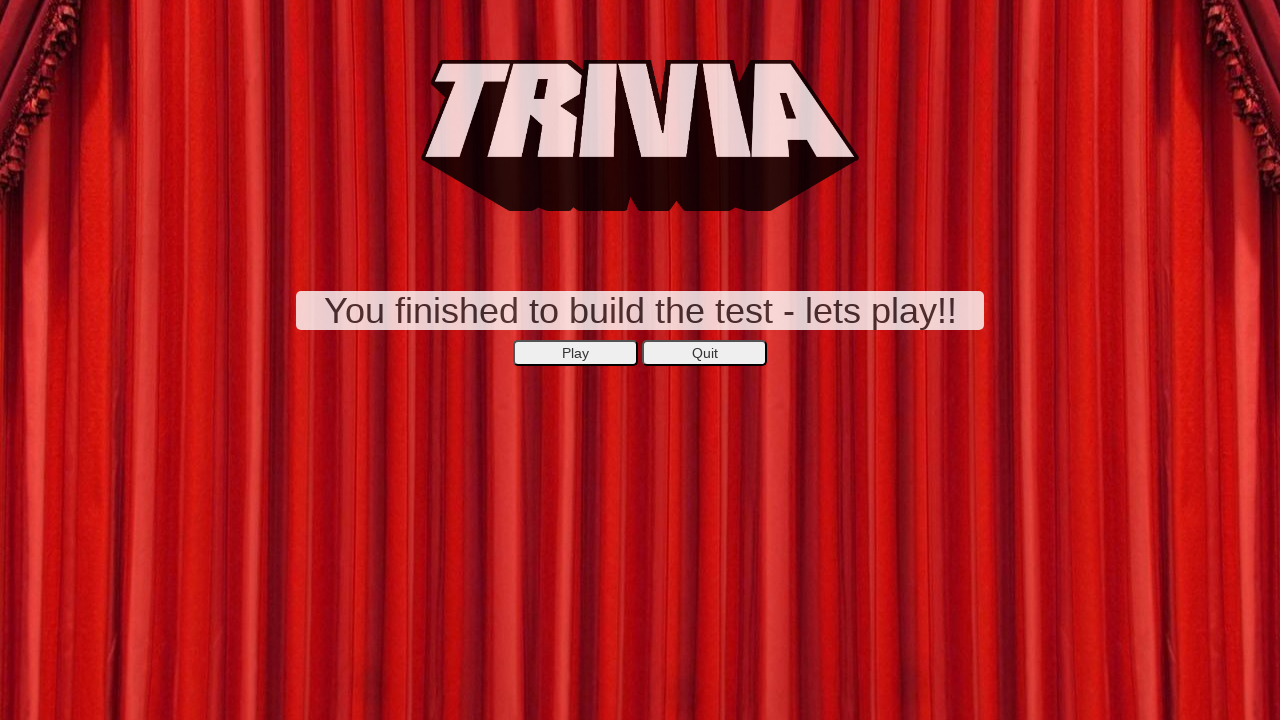

Clicked Play button to start the trivia game at (576, 353) on xpath=//*[@id='secondepage']/center/button[1]
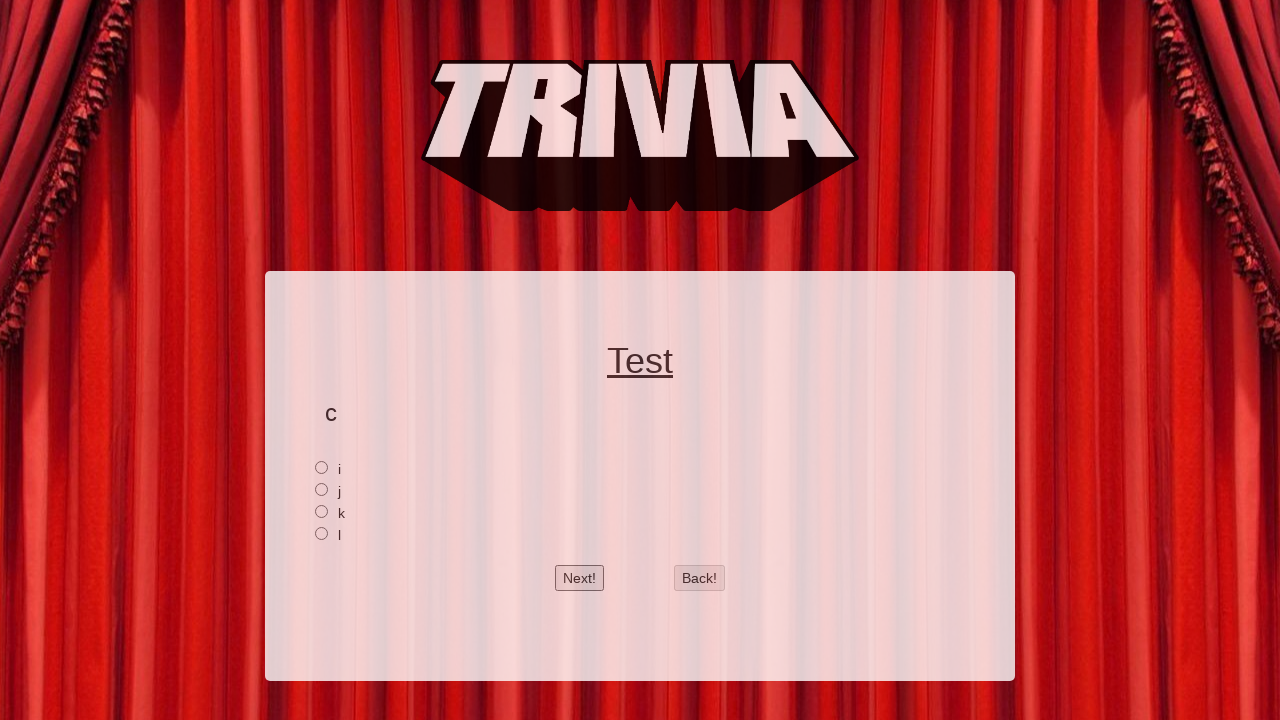

Selected answer for question 1 in gameplay at (322, 467) on xpath=//*[@id='2']/input[1]
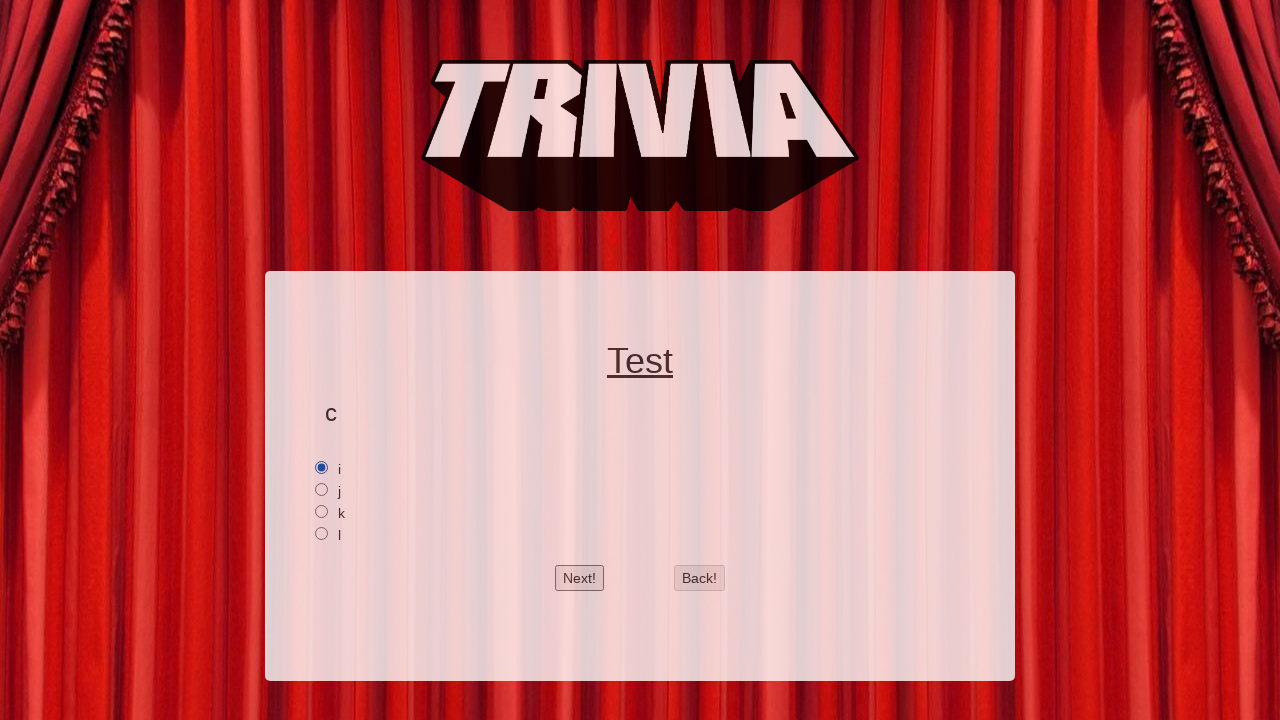

Clicked next button after answering question 1 at (580, 578) on #btnnext
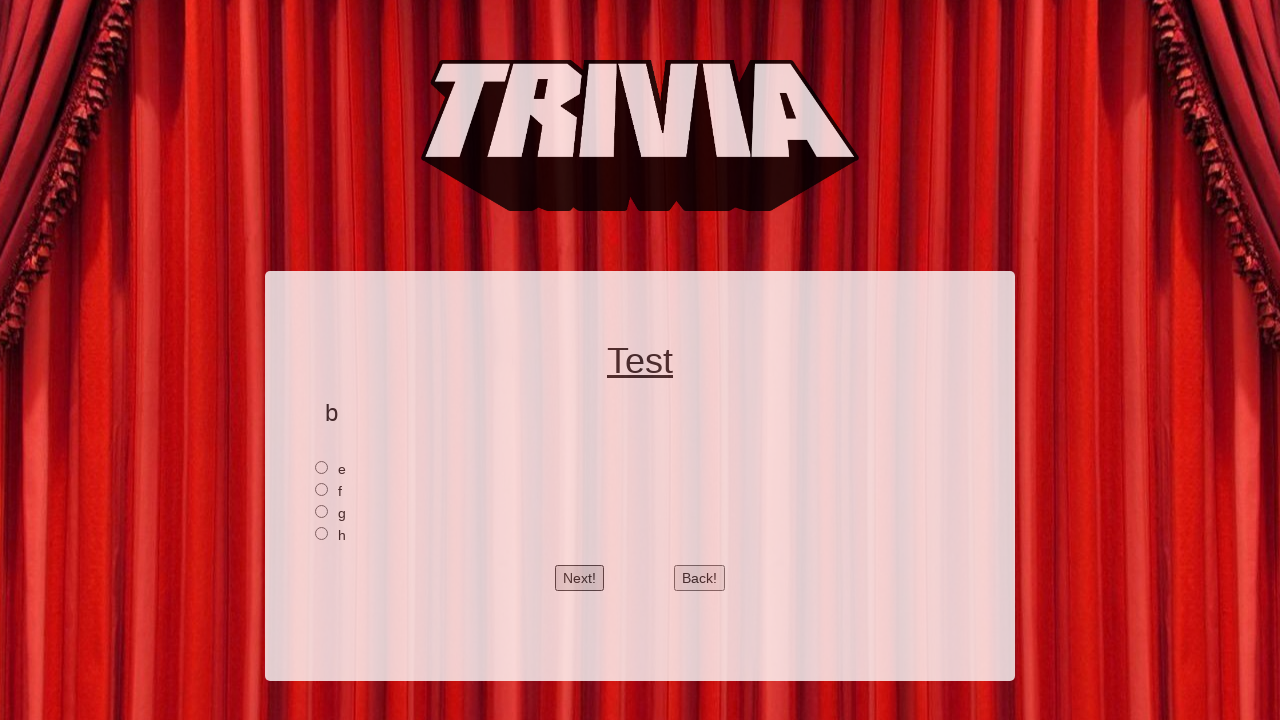

Selected answer for question 2 in gameplay at (322, 467) on xpath=//*[@id='1']/input[1]
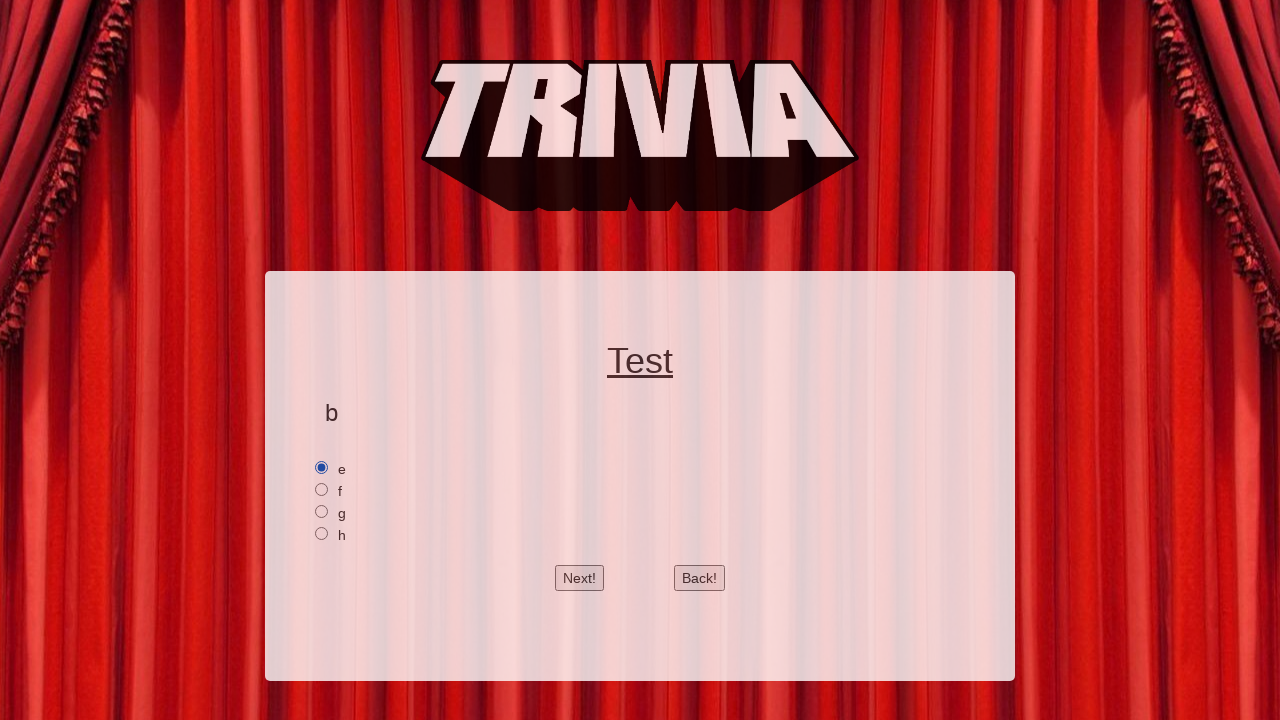

Clicked next button after answering question 2 at (580, 578) on #btnnext
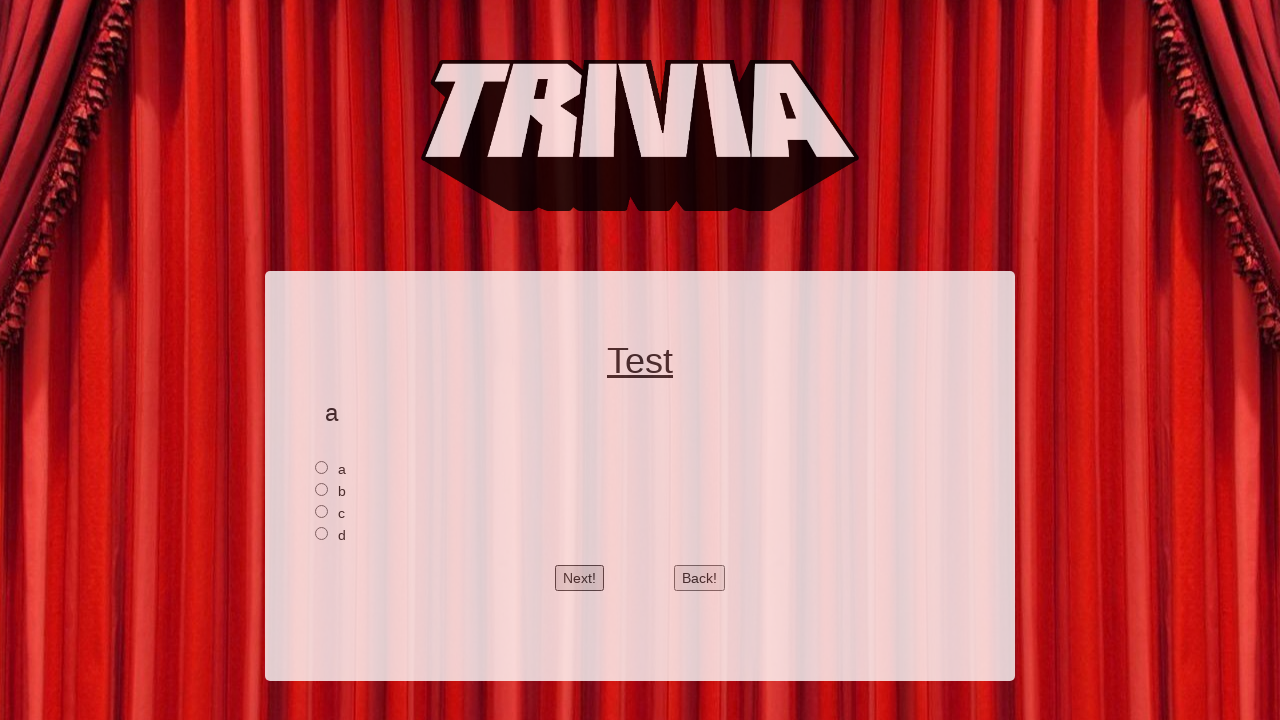

Selected answer for question 3 in gameplay at (322, 467) on xpath=//*[@id='0']/input[1]
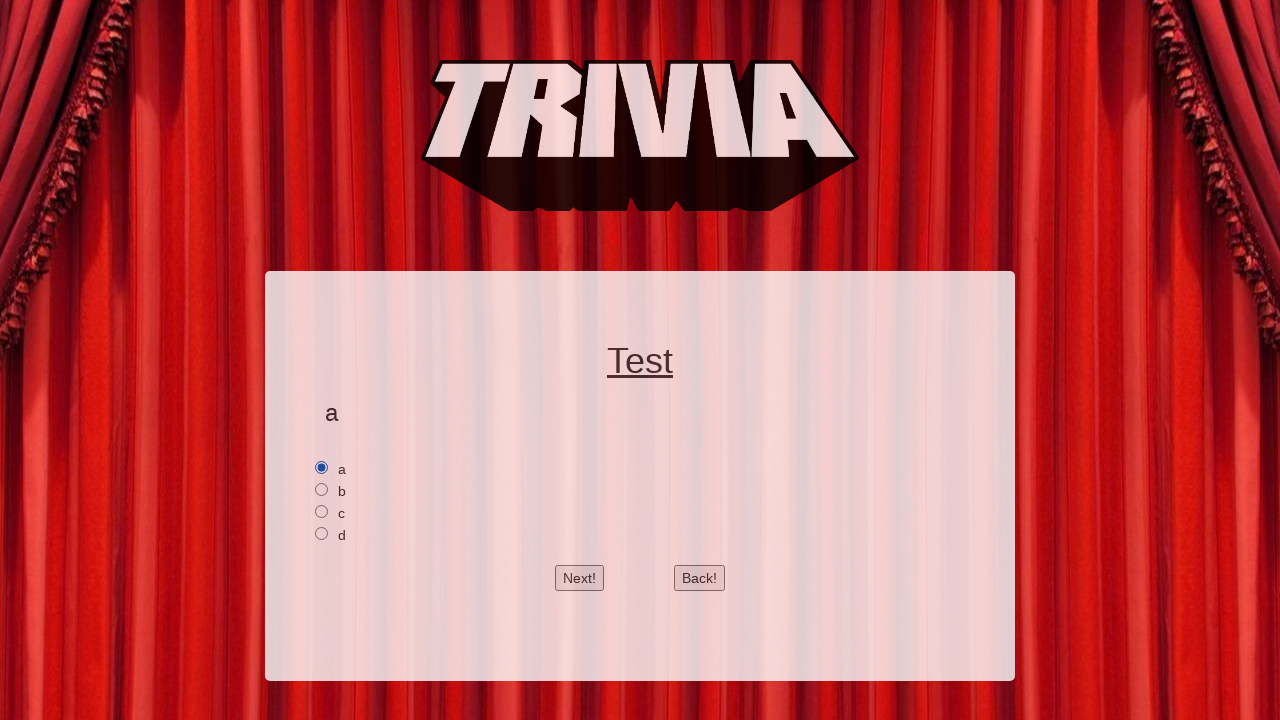

Clicked next button after answering question 3 to view results at (580, 578) on #btnnext
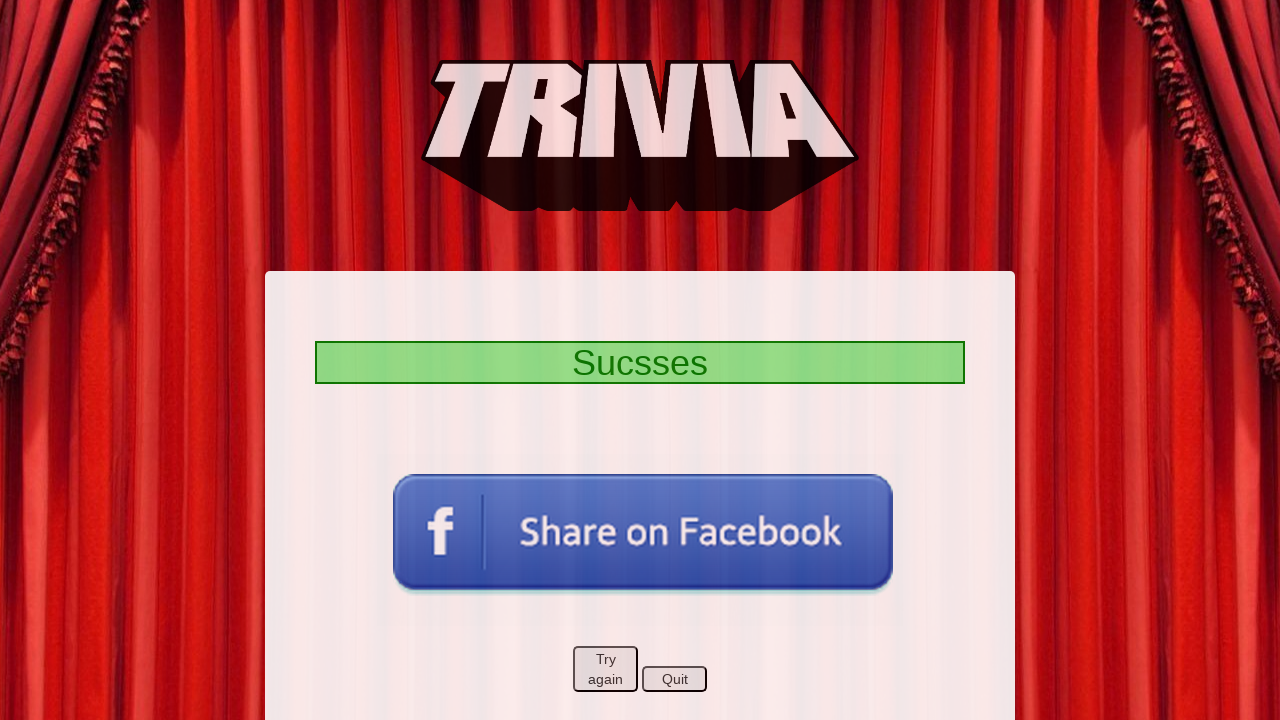

Clicked Quit button to exit the trivia game after completing it at (674, 679) on xpath=//*[@id='markpage']/center/button[2]
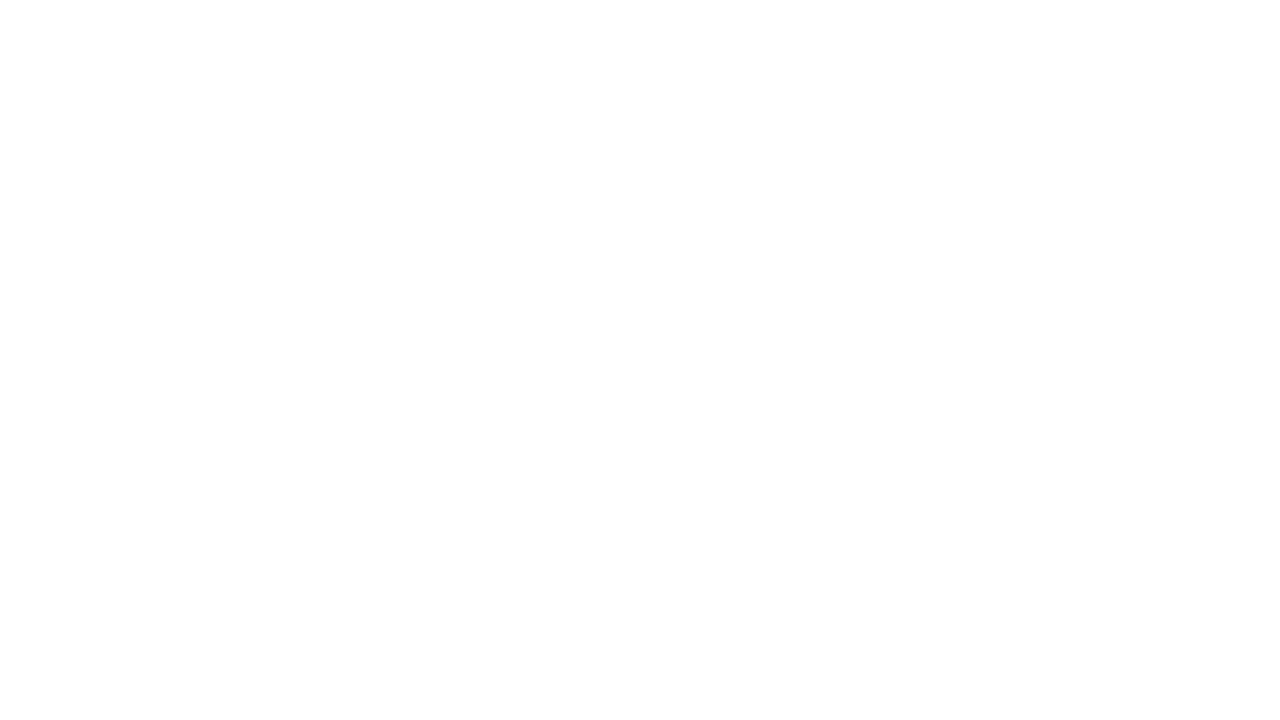

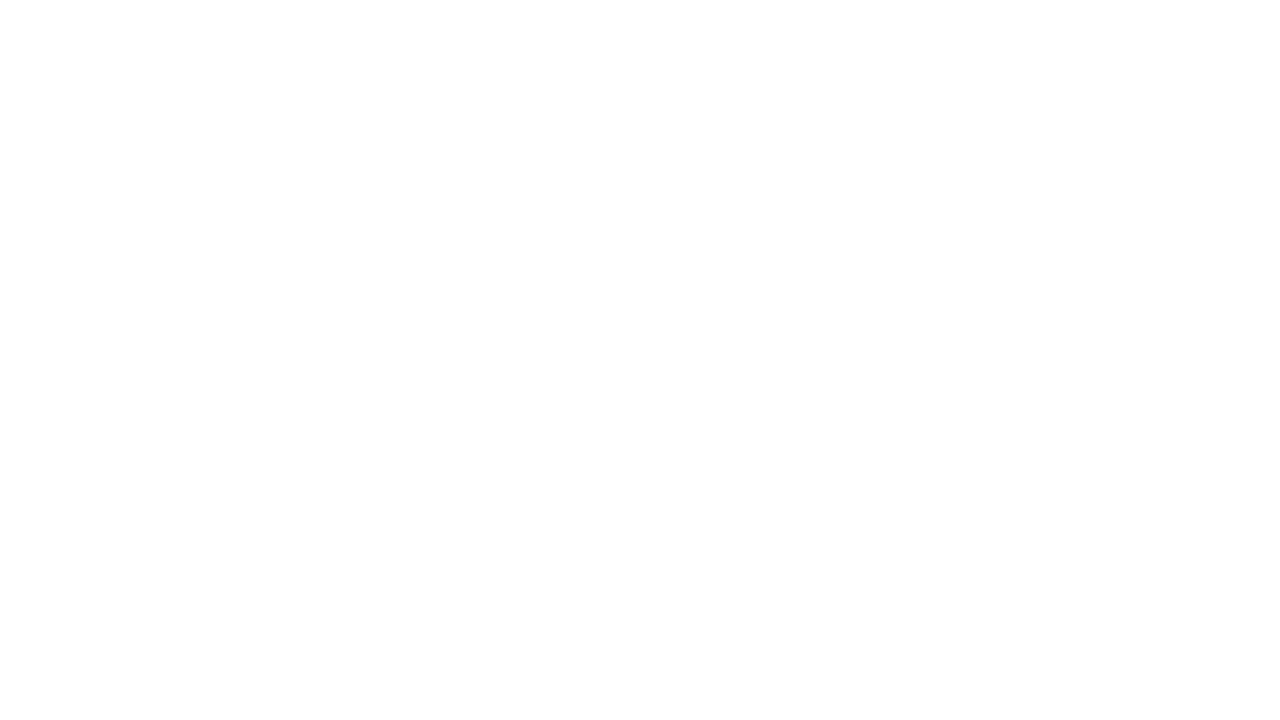